Tests hover functionality by hovering over the first avatar on the page and verifying that additional user information (figcaption) becomes visible.

Starting URL: http://the-internet.herokuapp.com/hovers

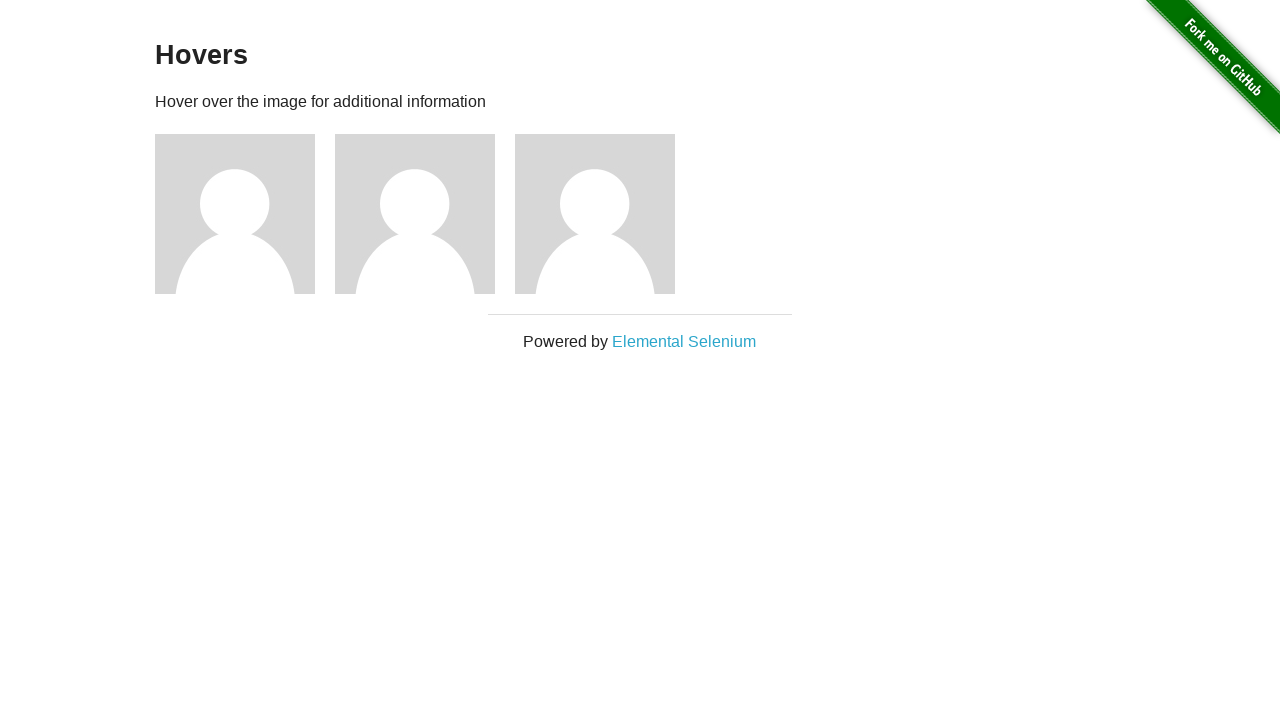

Located the first avatar element
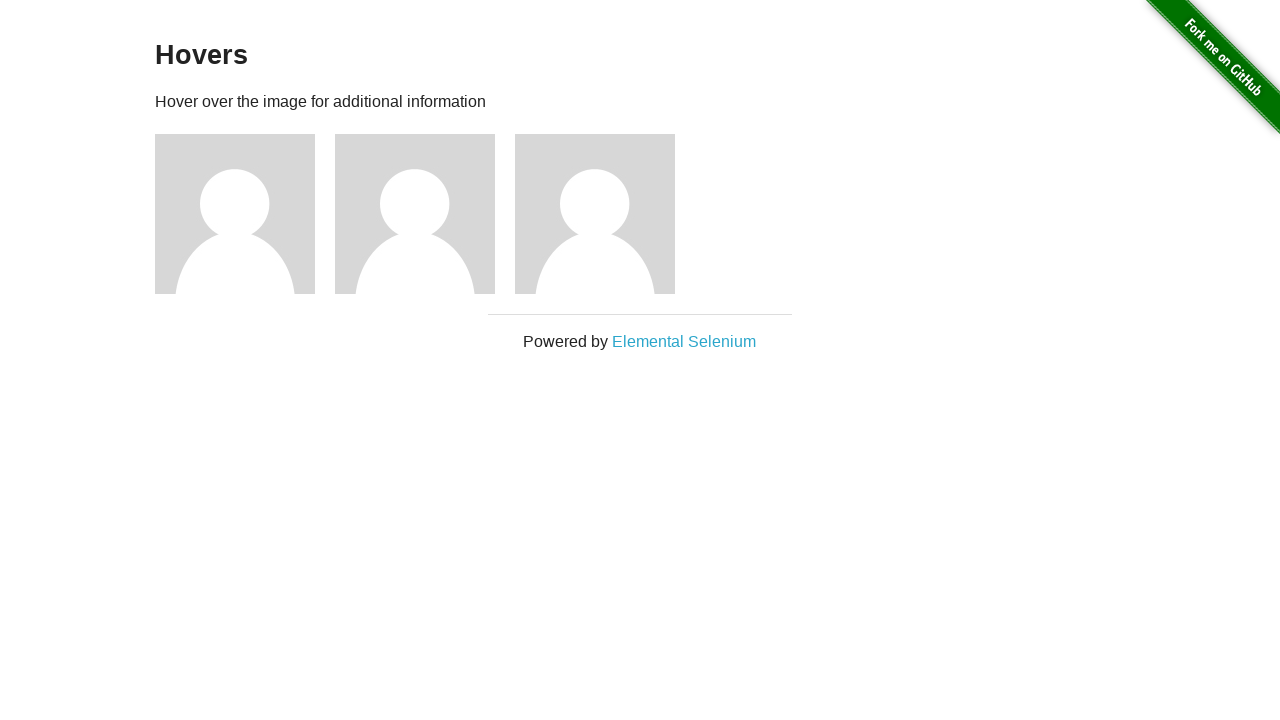

Hovered over the first avatar to trigger user information display at (245, 214) on .figure >> nth=0
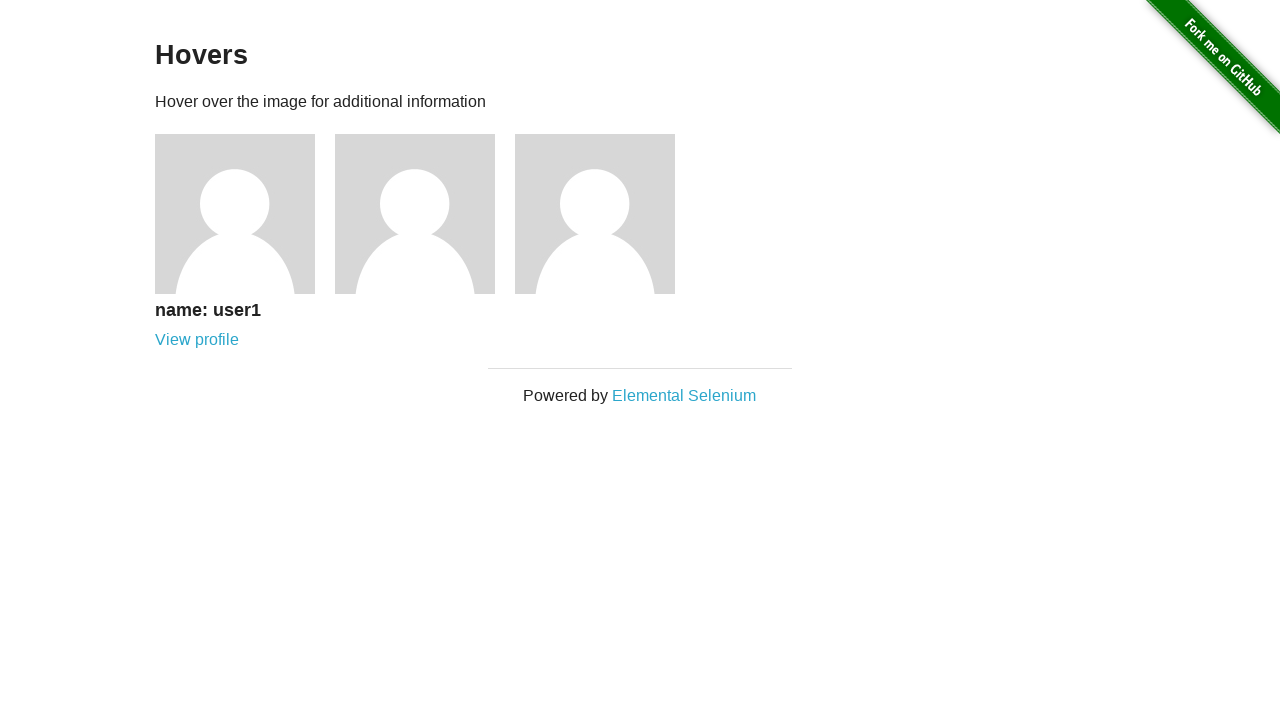

Located the figcaption element containing user information
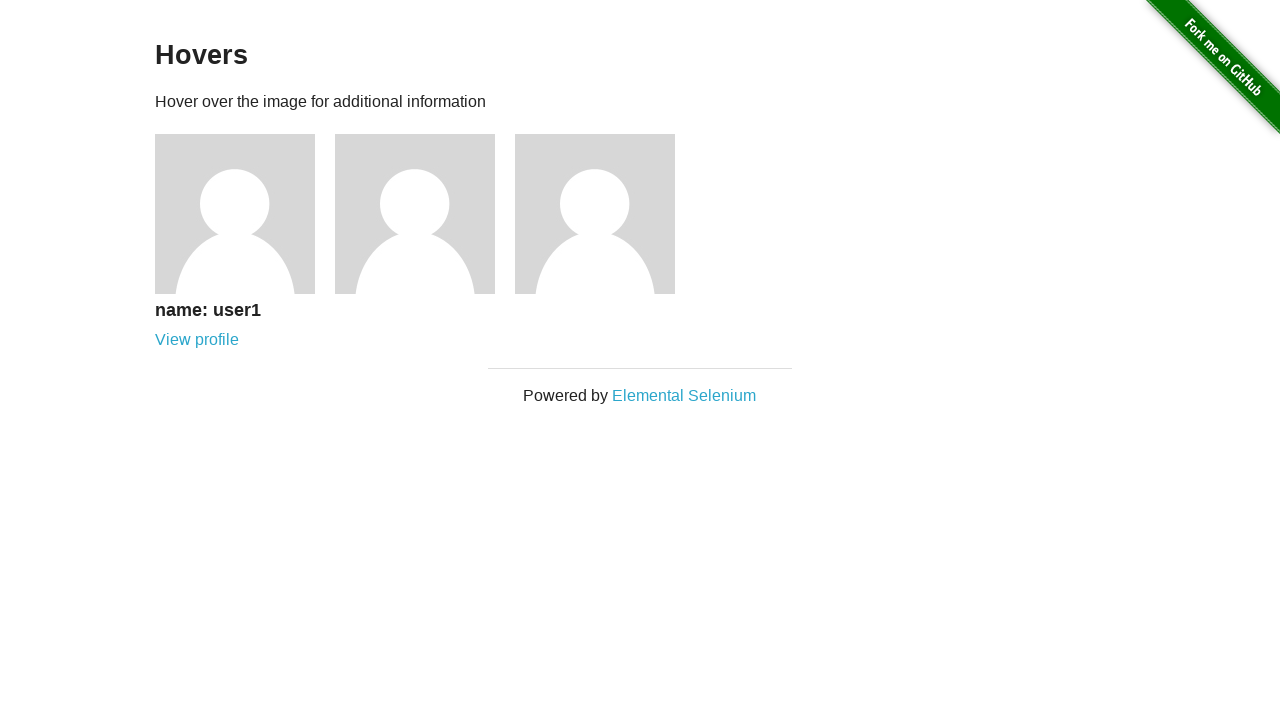

Verified that the figcaption with additional user information is visible
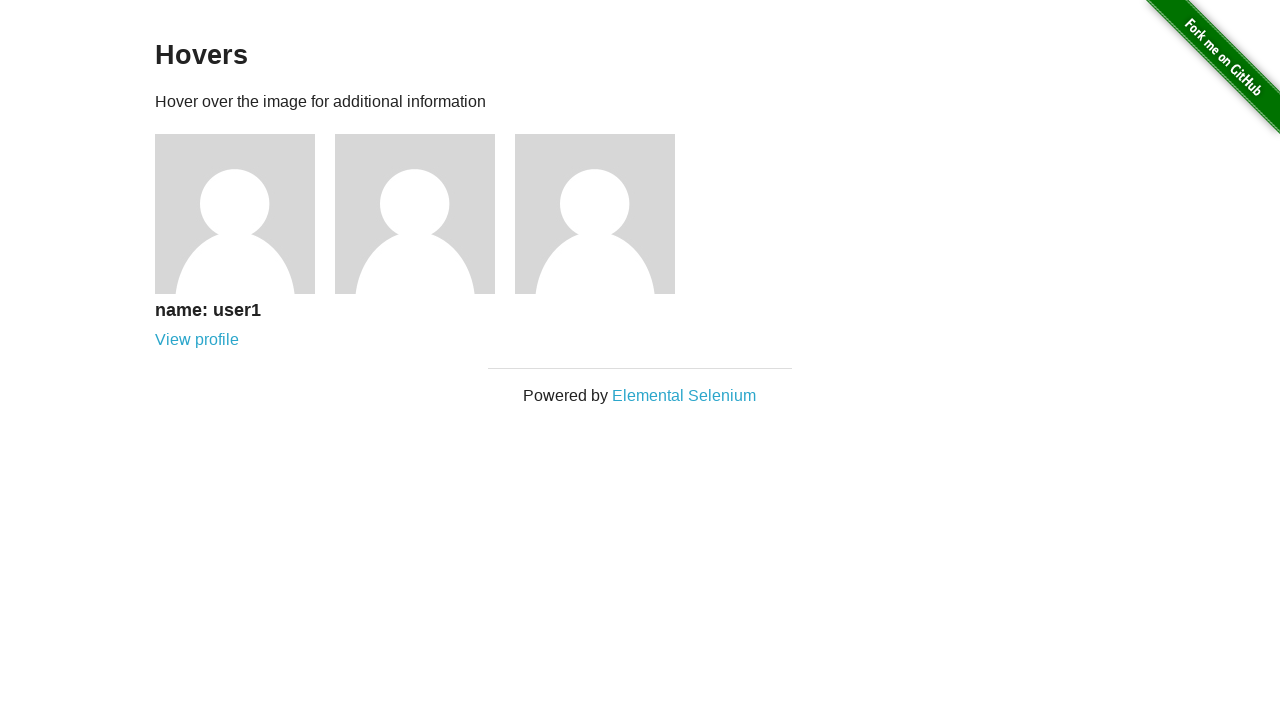

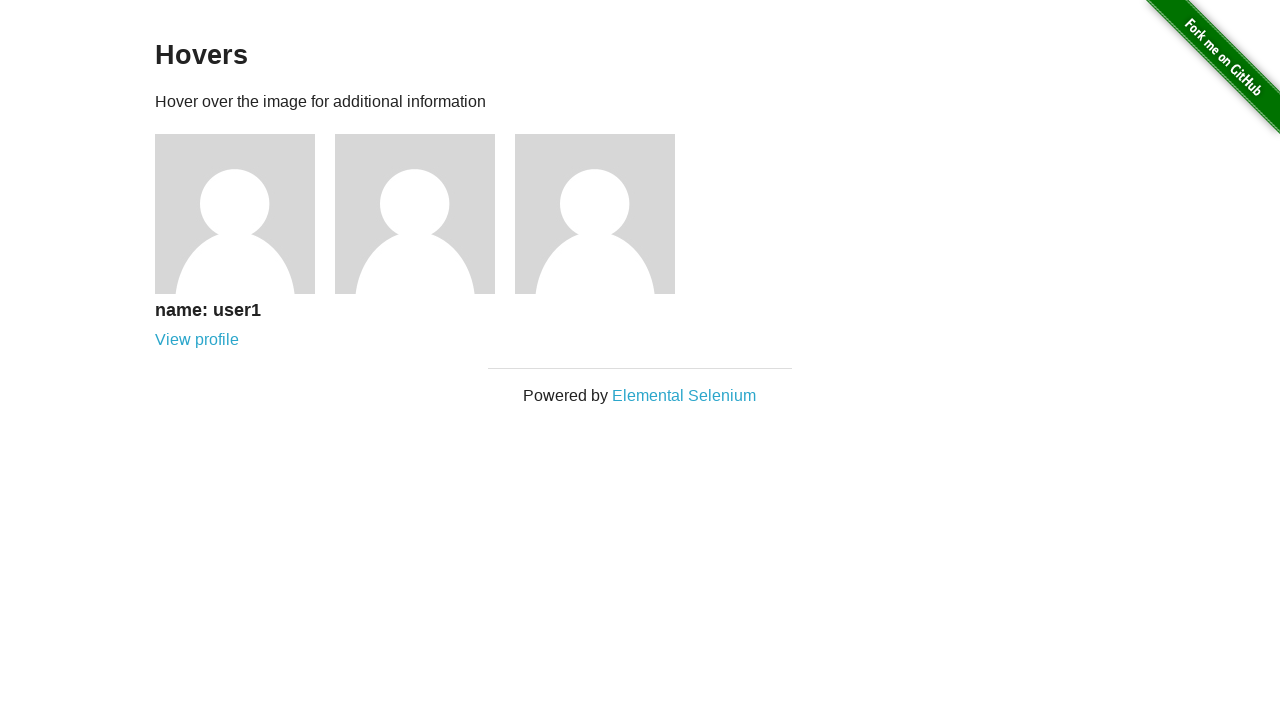